Fills out a form with first name, last name, and email, then submits it by clicking the sign-up button

Starting URL: https://secure-retreat-92358.herokuapp.com/

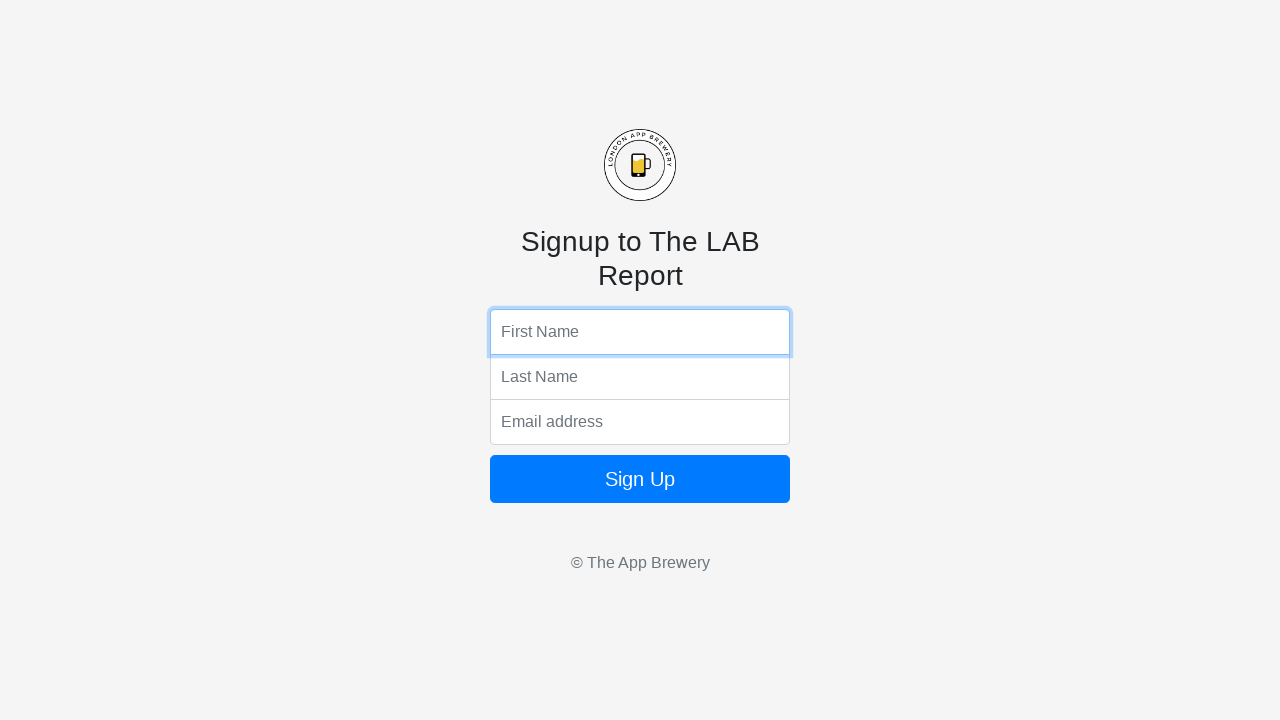

Filled first name field with 'Ivan' on xpath=/html/body/form/input[1]
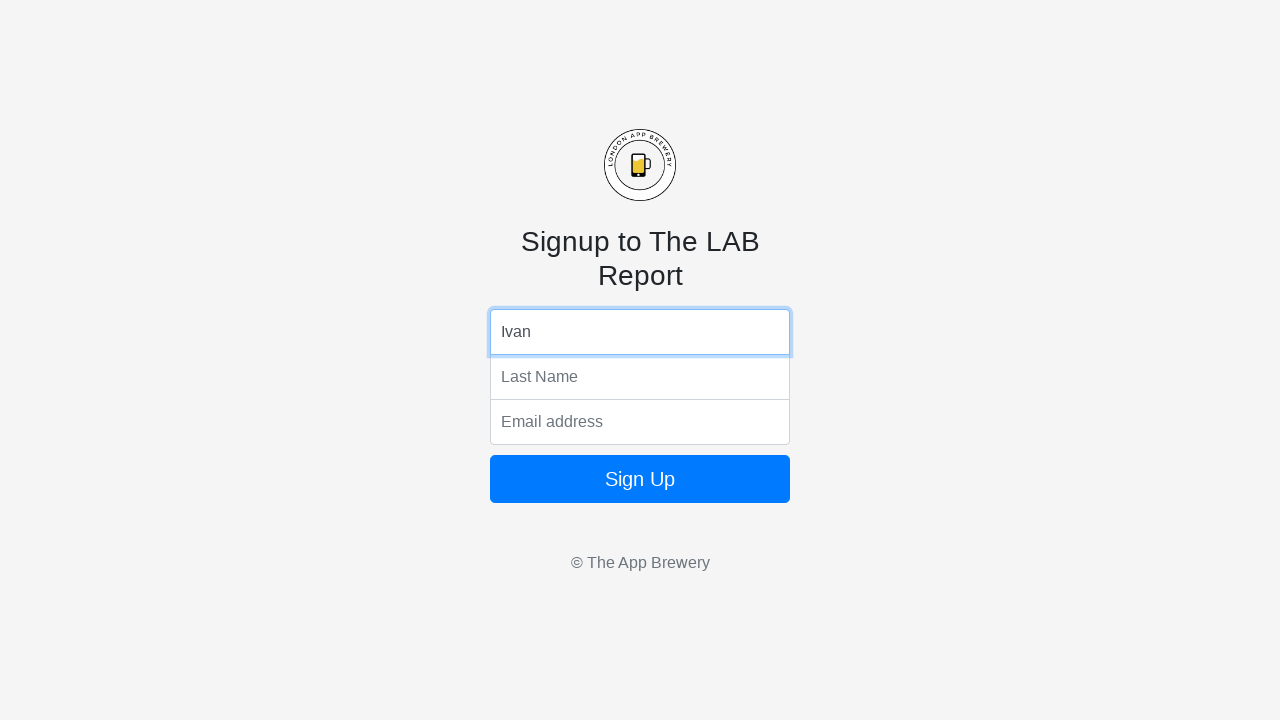

Filled last name field with 'Bondarenko' on xpath=/html/body/form/input[2]
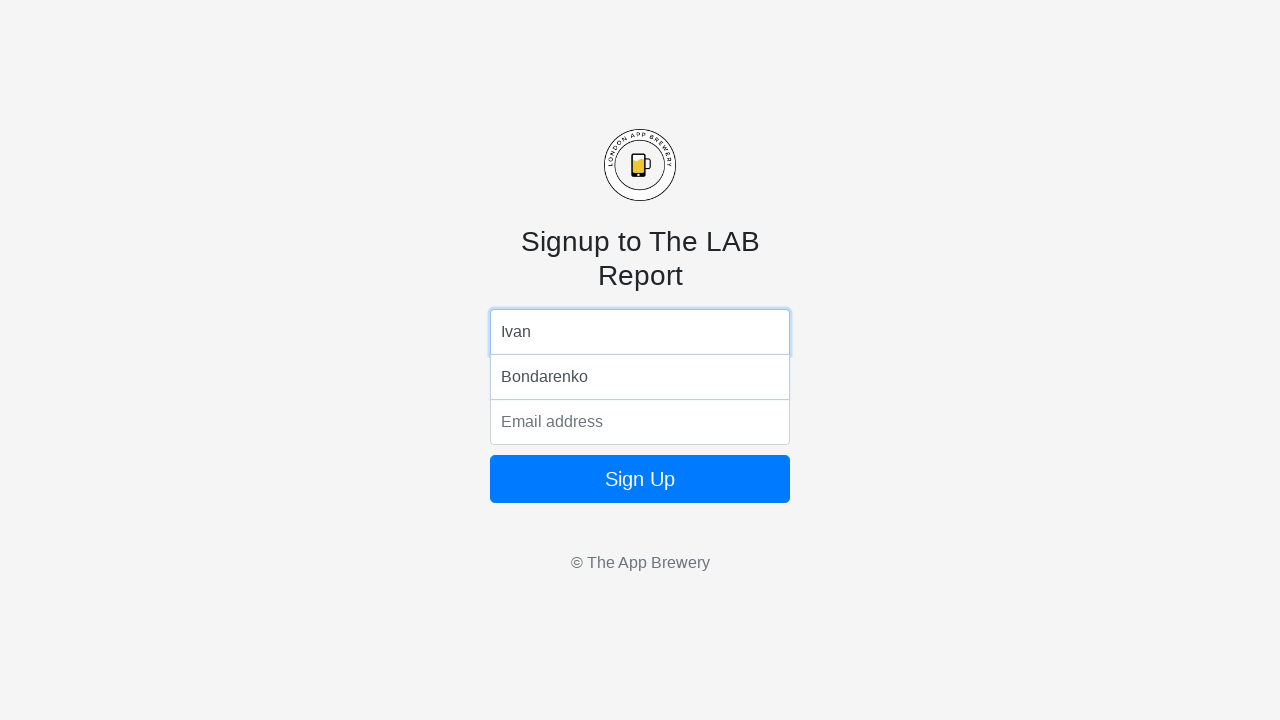

Filled email field with 'test@example.com' on xpath=/html/body/form/input[3]
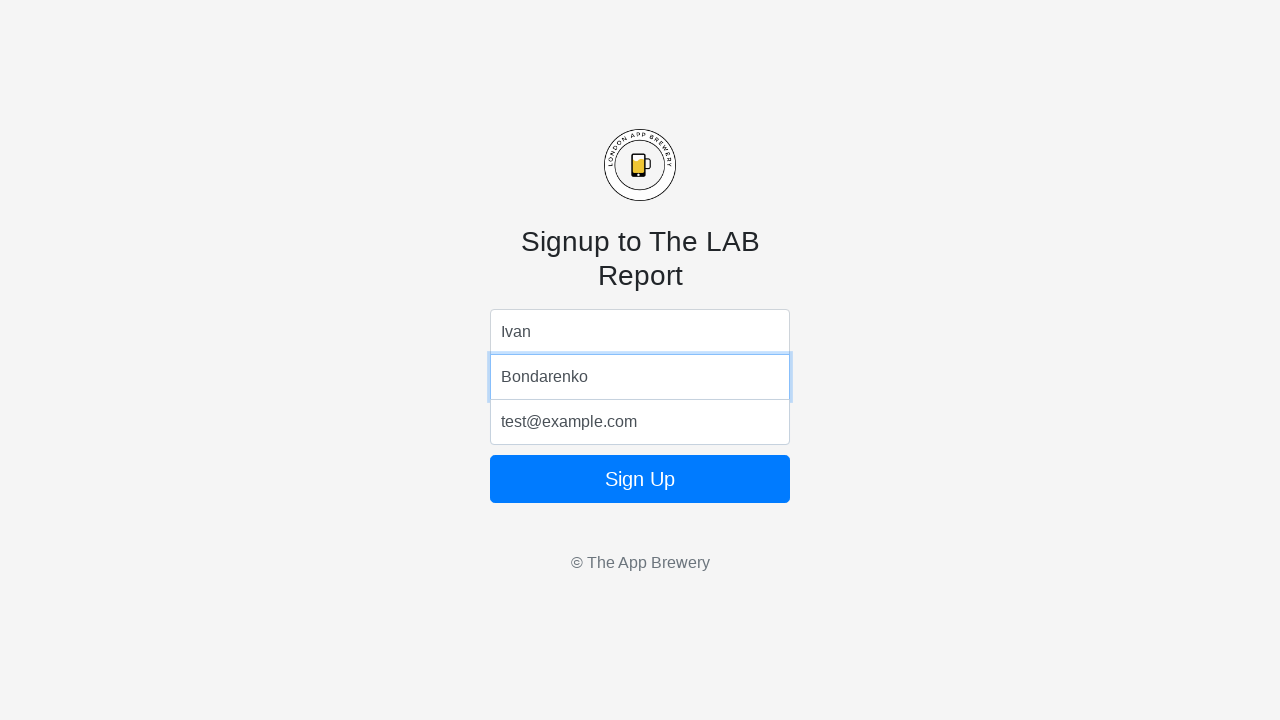

Clicked sign-up button to submit form at (640, 479) on xpath=/html/body/form/button
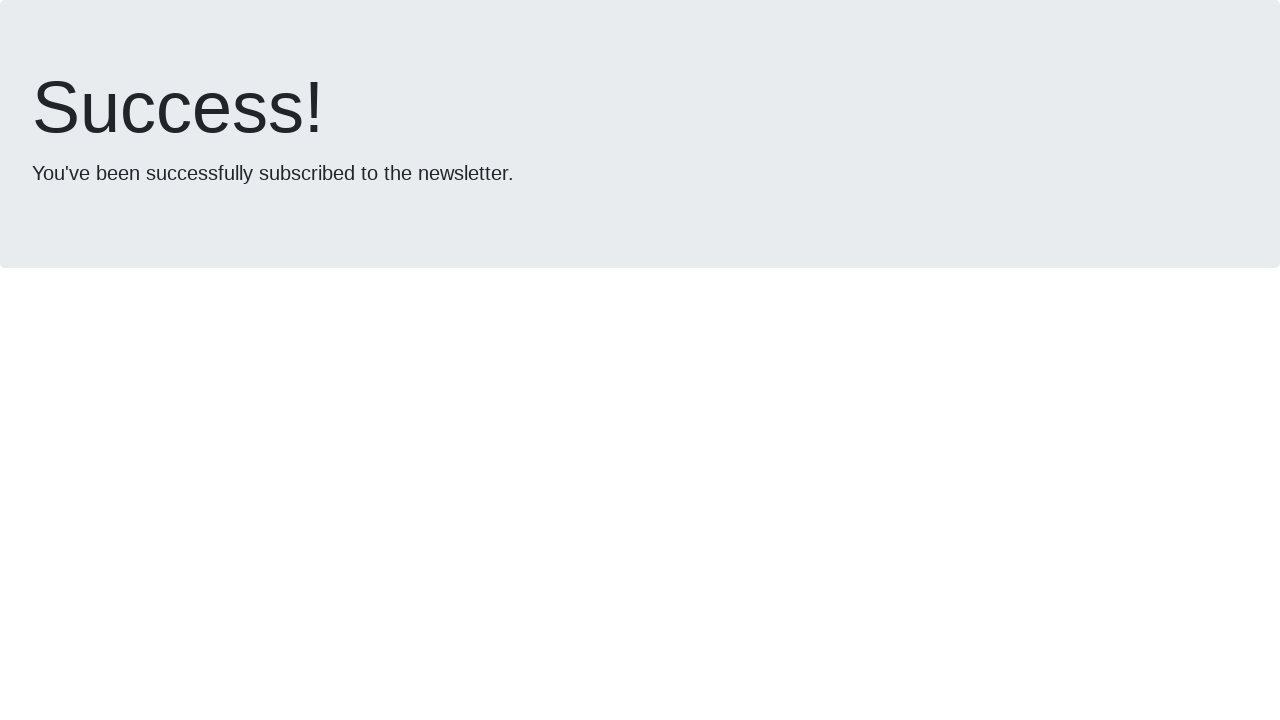

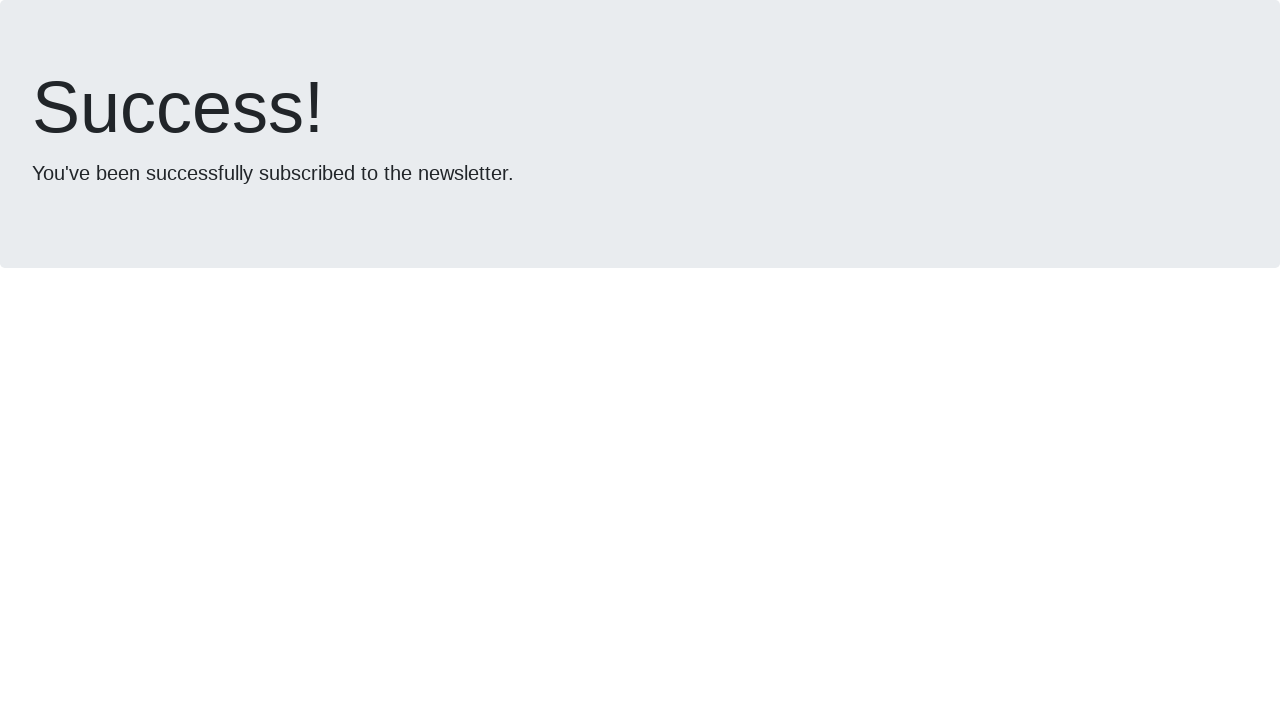